Tests modal dialog functionality by clicking a button to open a large modal and verifying it appears

Starting URL: https://demoqa.com/modal-dialogs

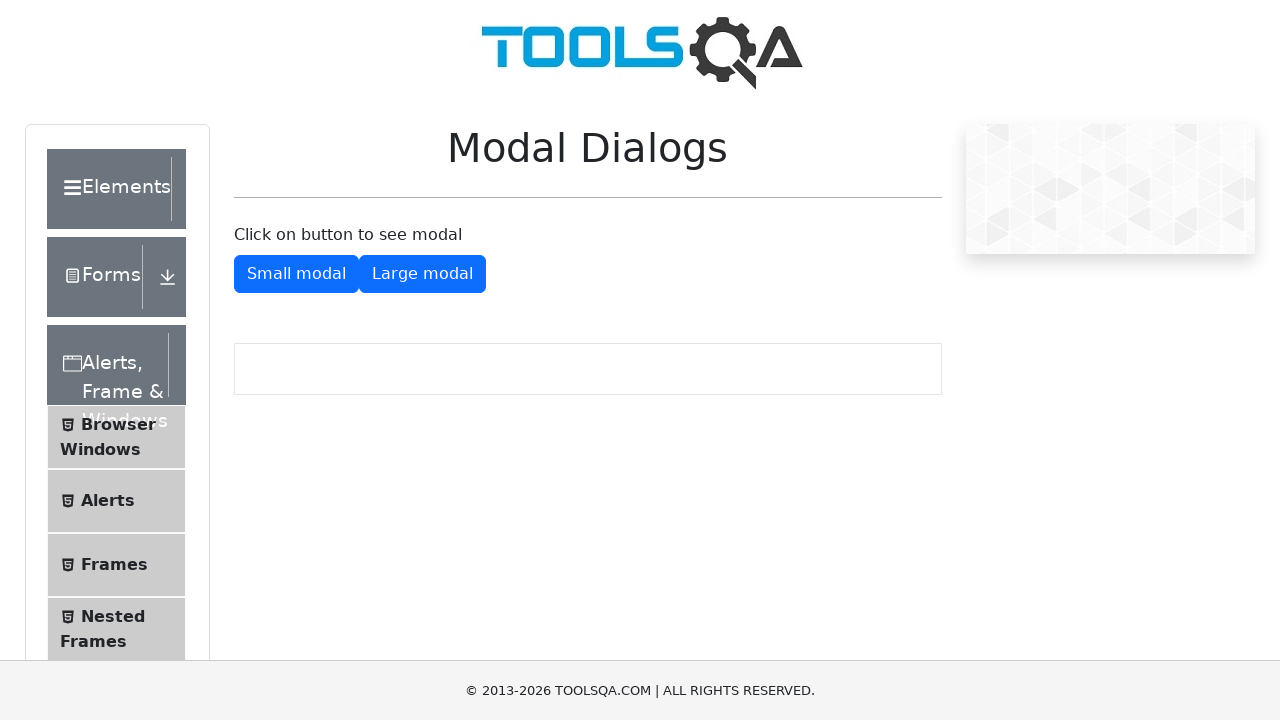

Clicked button to open large modal dialog at (422, 274) on #showLargeModal
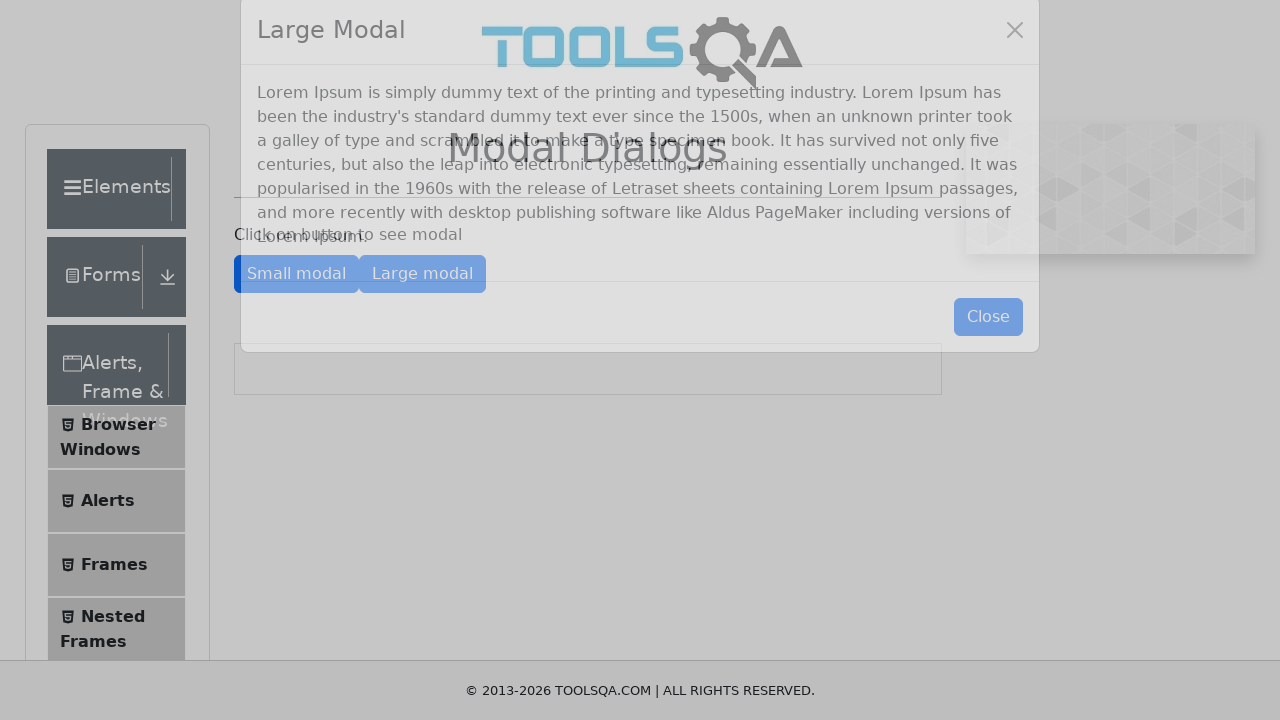

Large modal dialog appeared on page
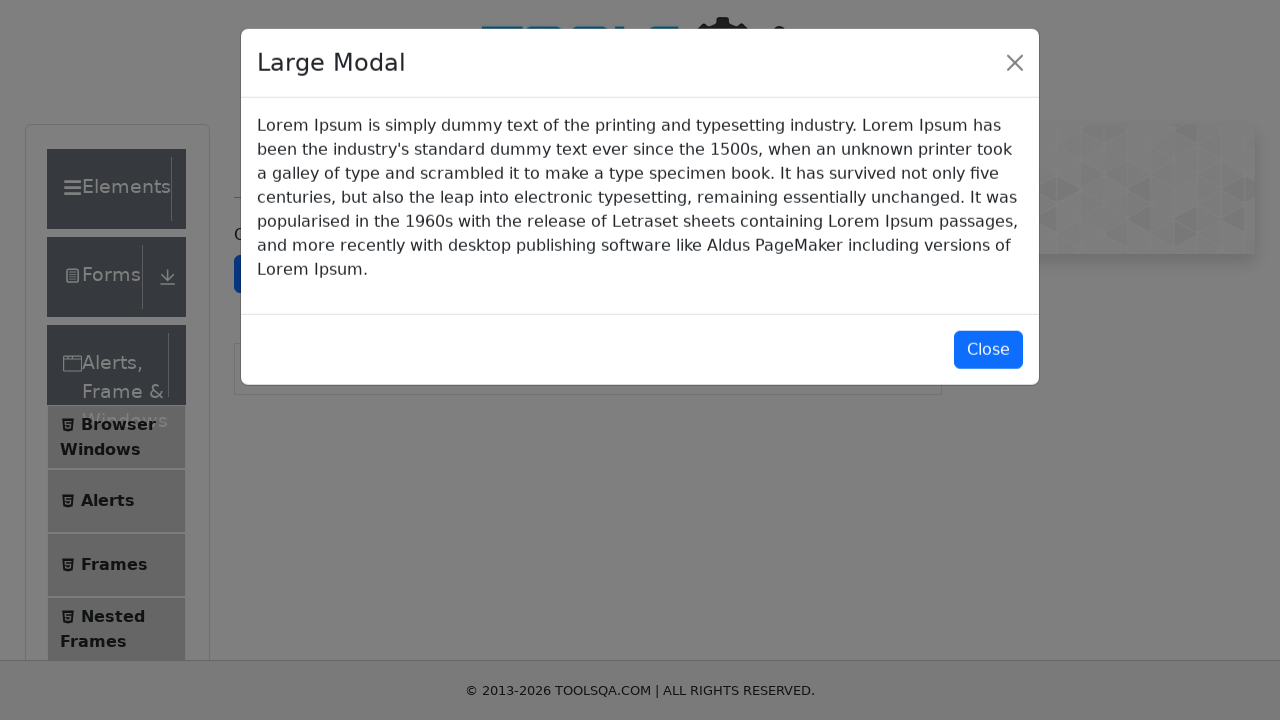

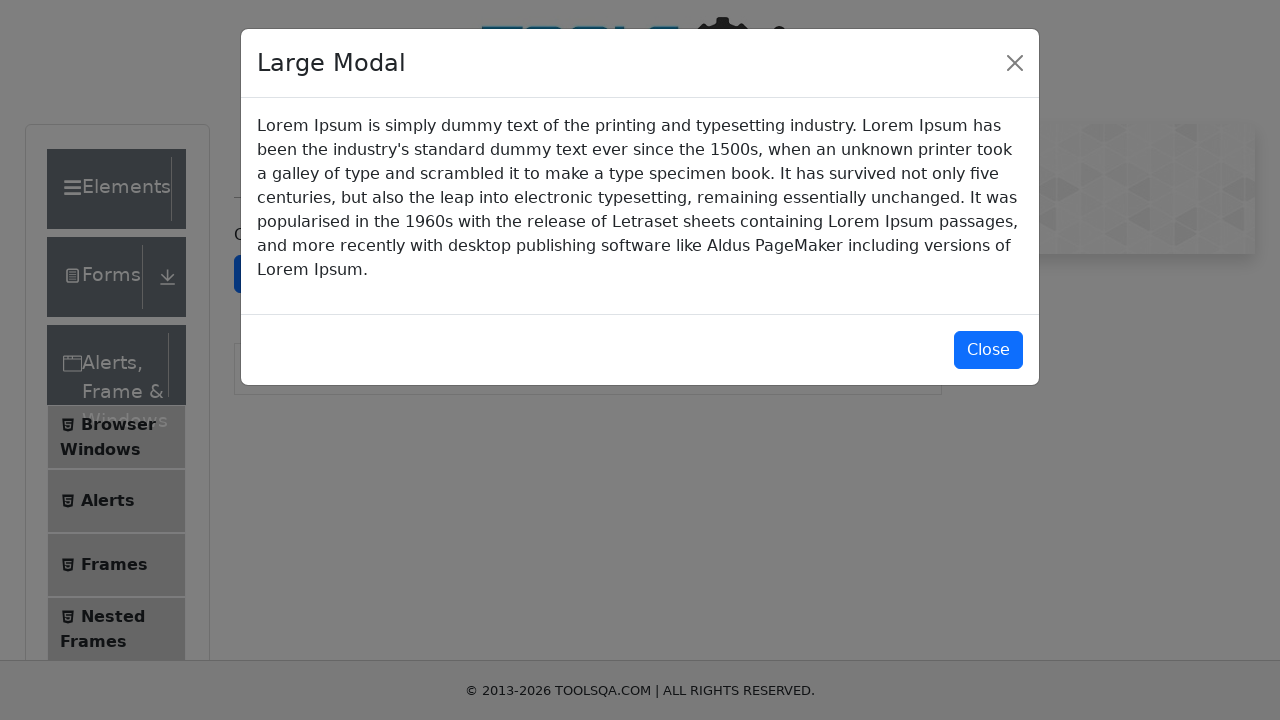